Tests that entering an incomplete email format shows a validation error on the email field

Starting URL: https://demoqa.com/text-box

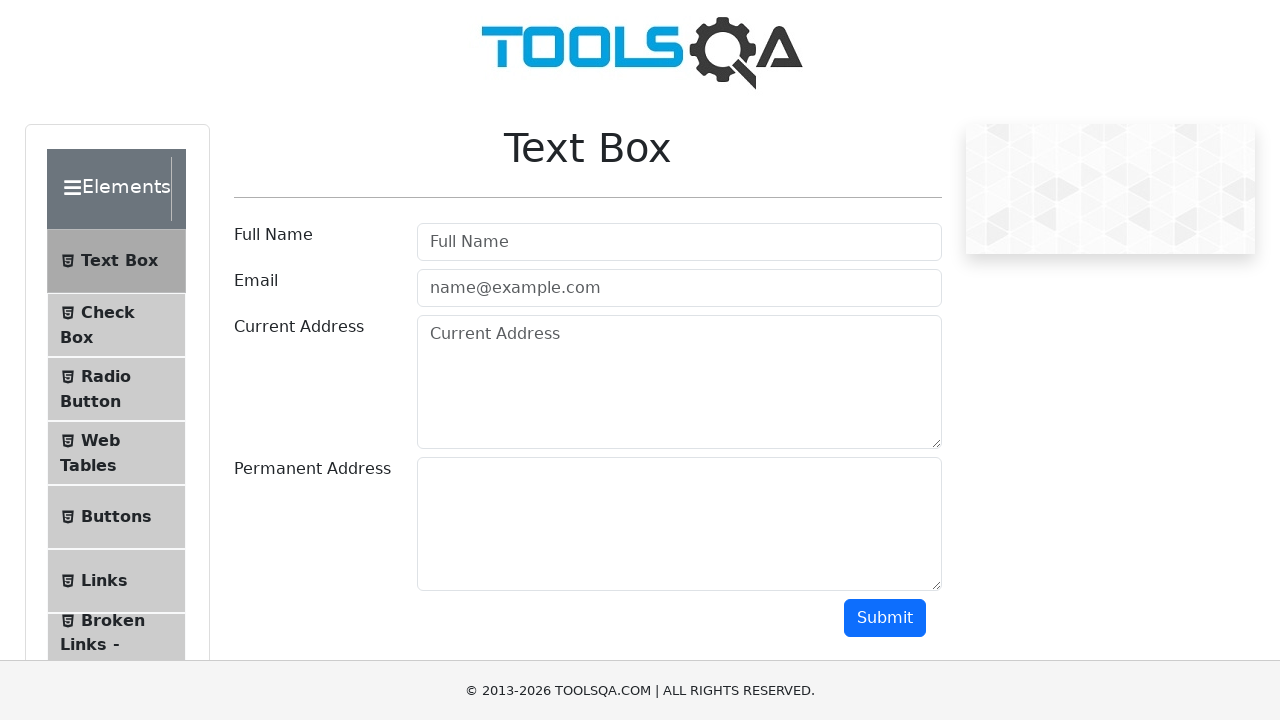

Filled email field with incomplete email format 'invalid-email' on #userEmail
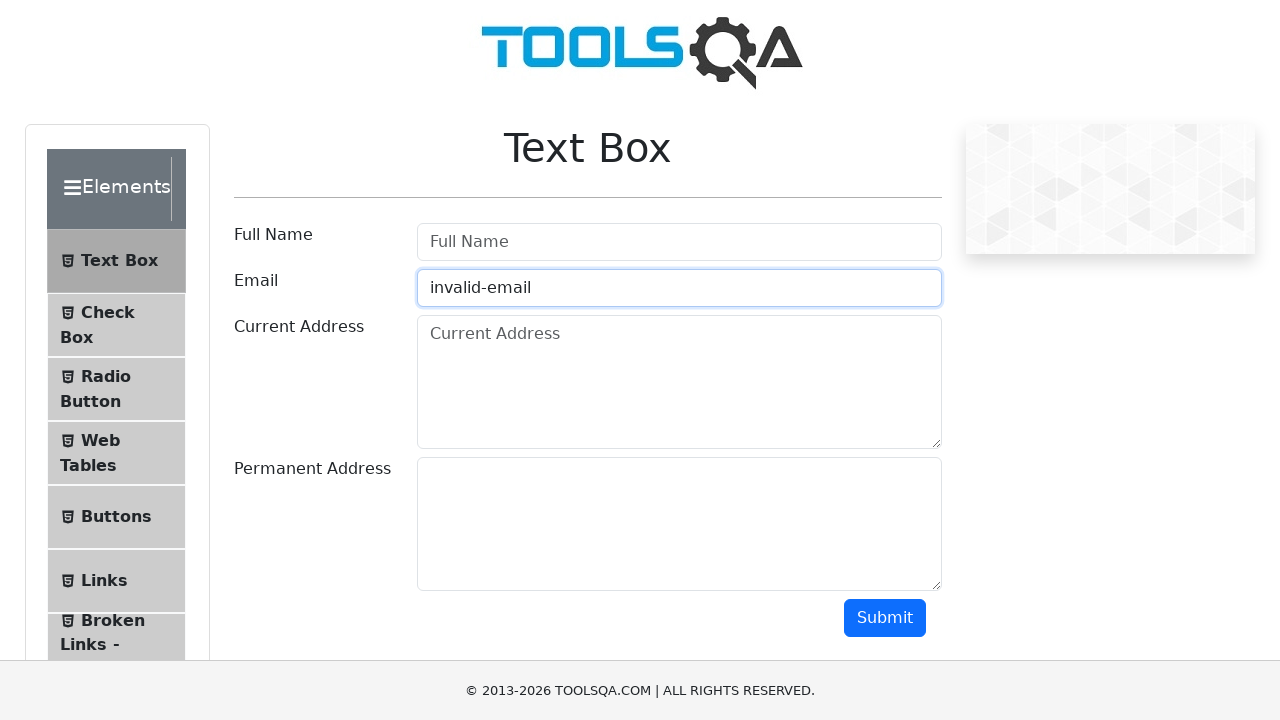

Clicked submit button at (885, 618) on #submit
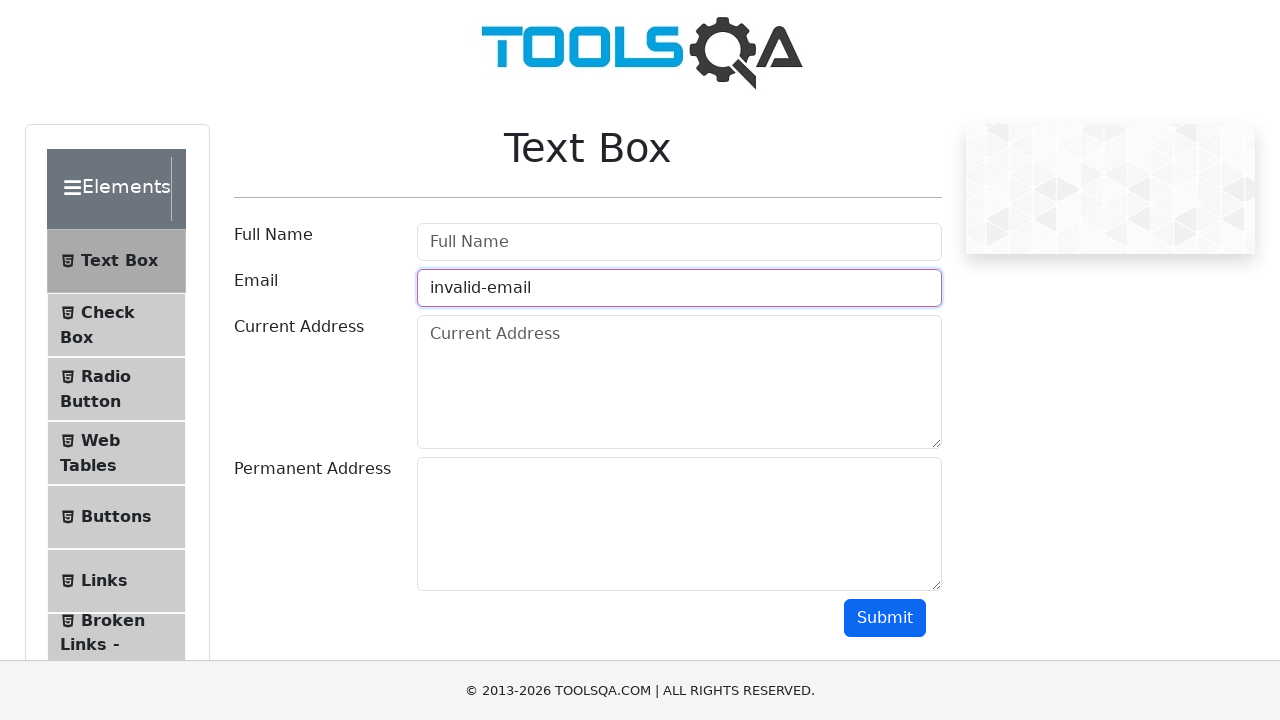

Validation error appeared on email field for incomplete format
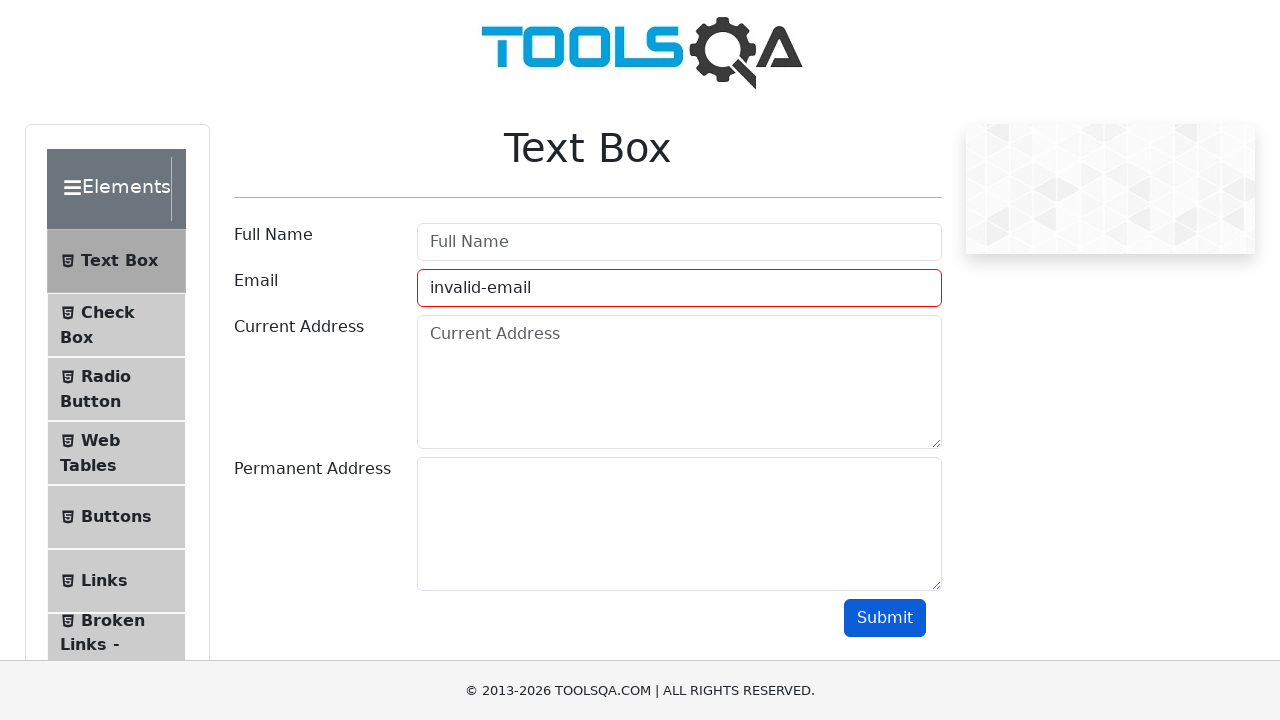

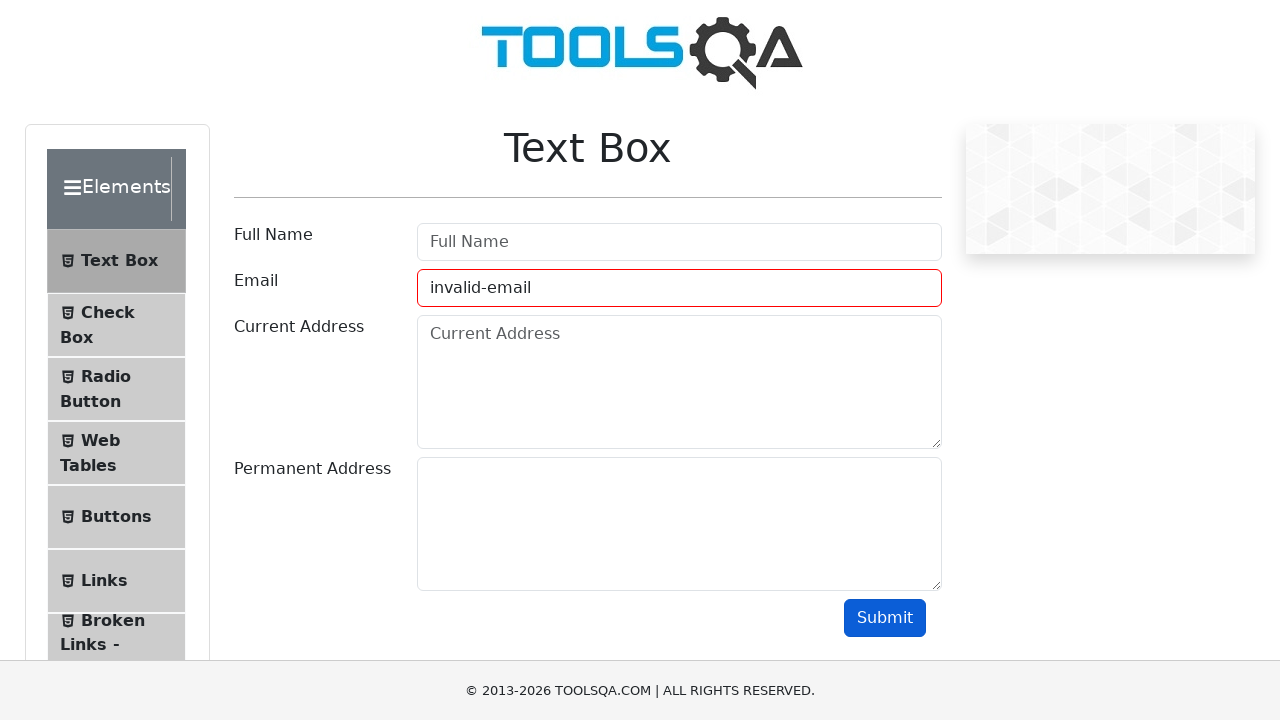